Tests login validation with invalid credentials, verifying that an error message is displayed when wrong username/password is entered

Starting URL: https://www.saucedemo.com/

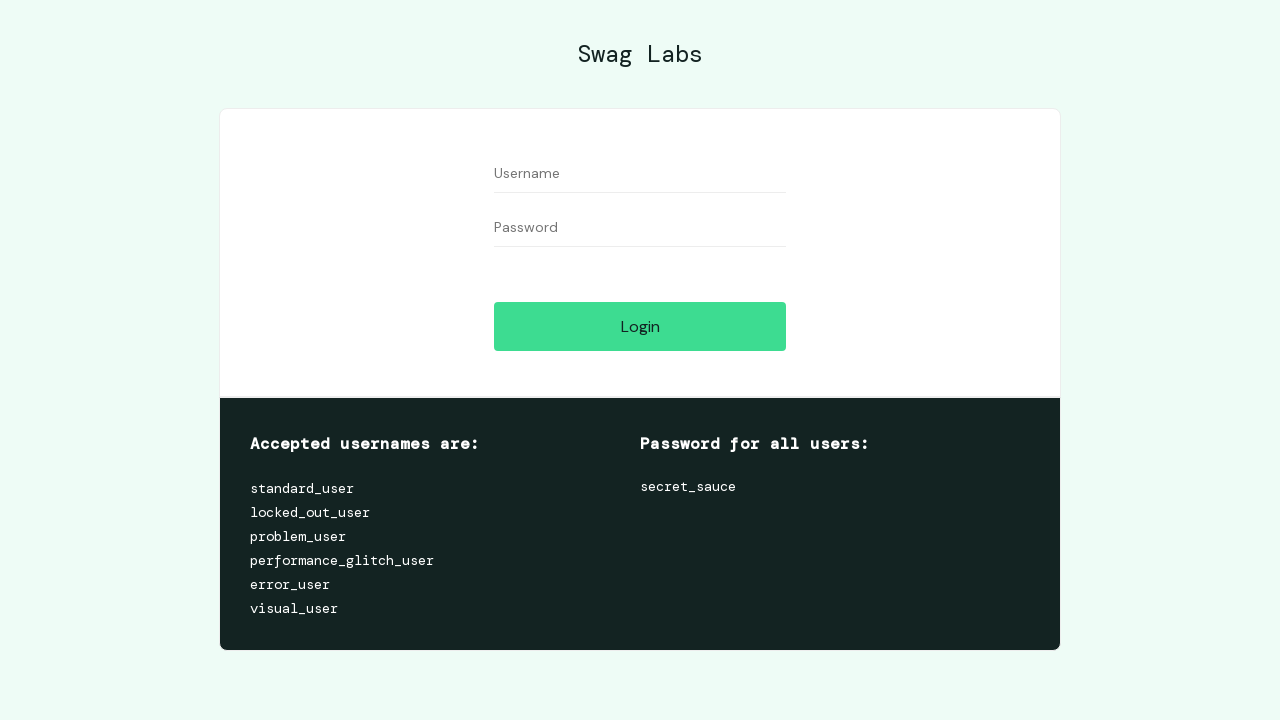

Filled username field with invalid username 'invaliduser_xyz' on #user-name
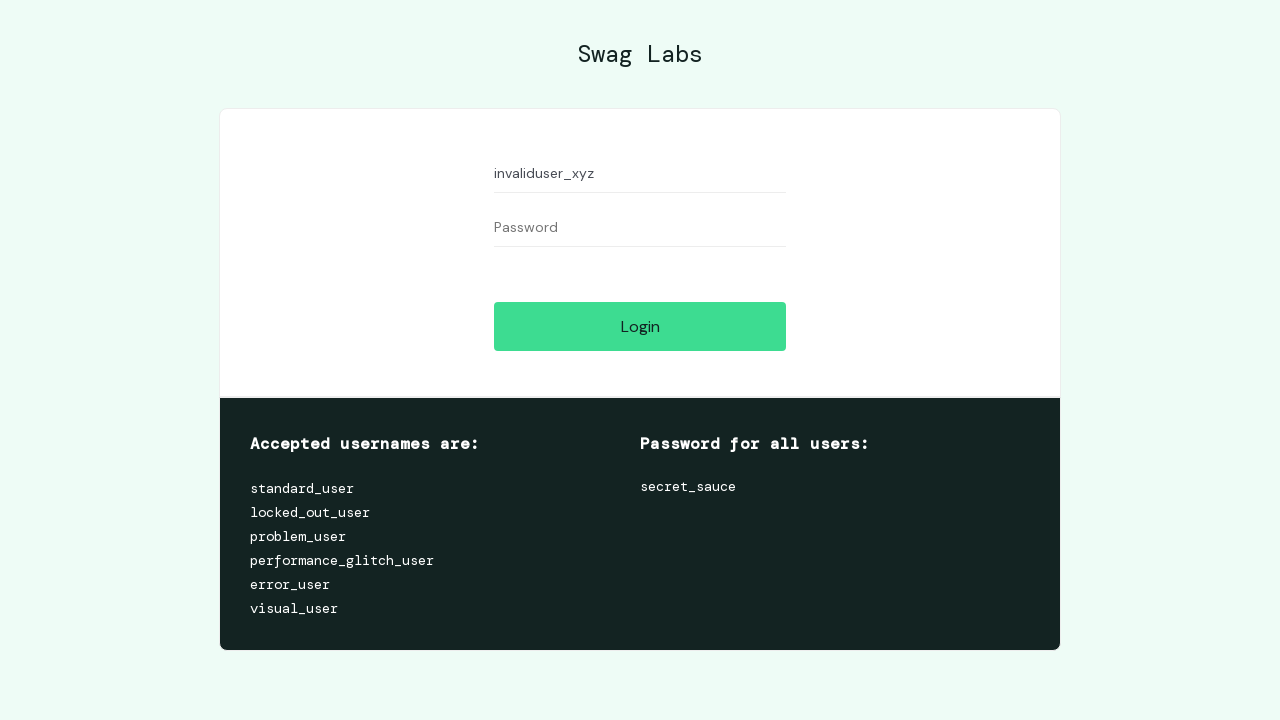

Filled password field with invalid password 'wrongpassword123' on #password
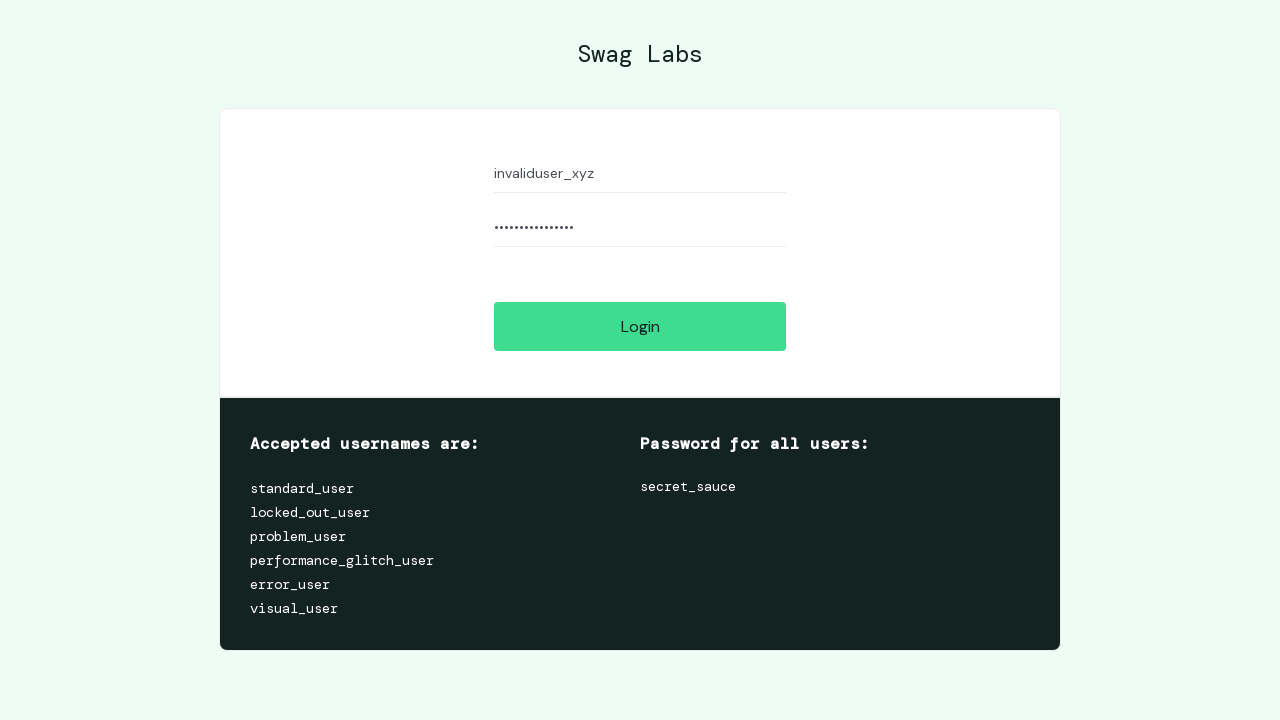

Clicked login button to attempt login with invalid credentials at (640, 326) on #login-button
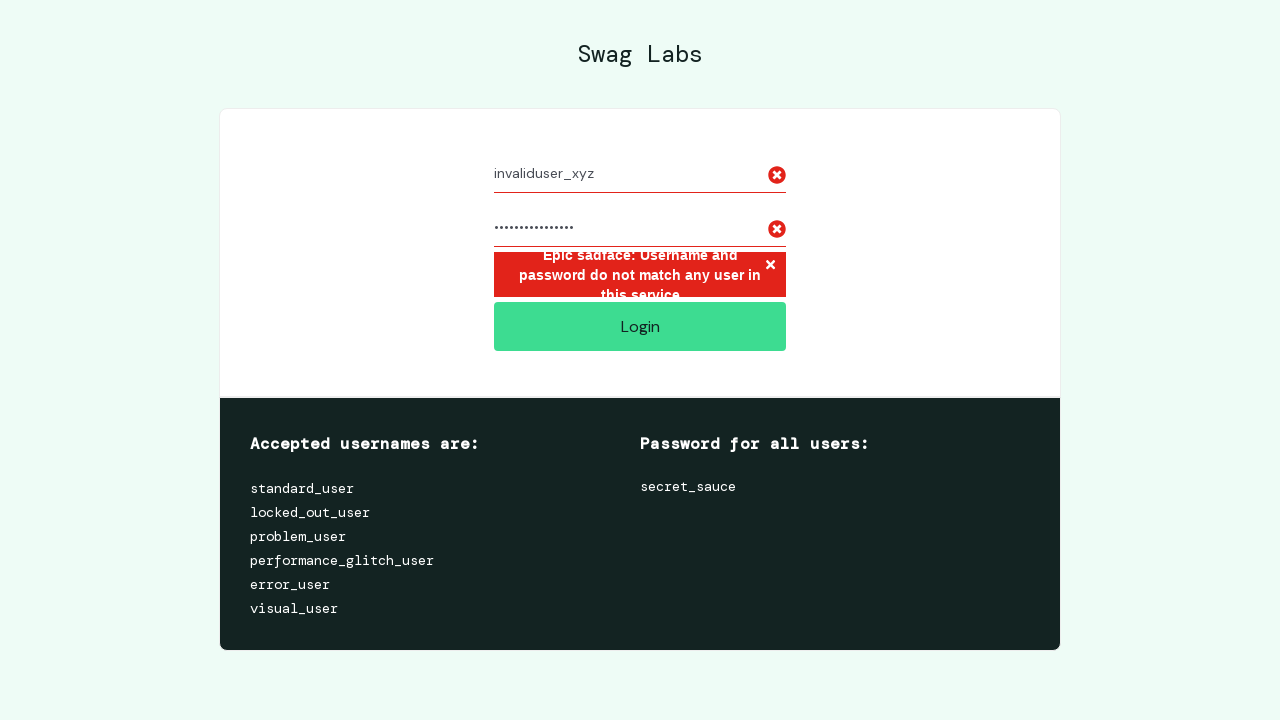

Error message appeared on screen, confirming invalid login validation
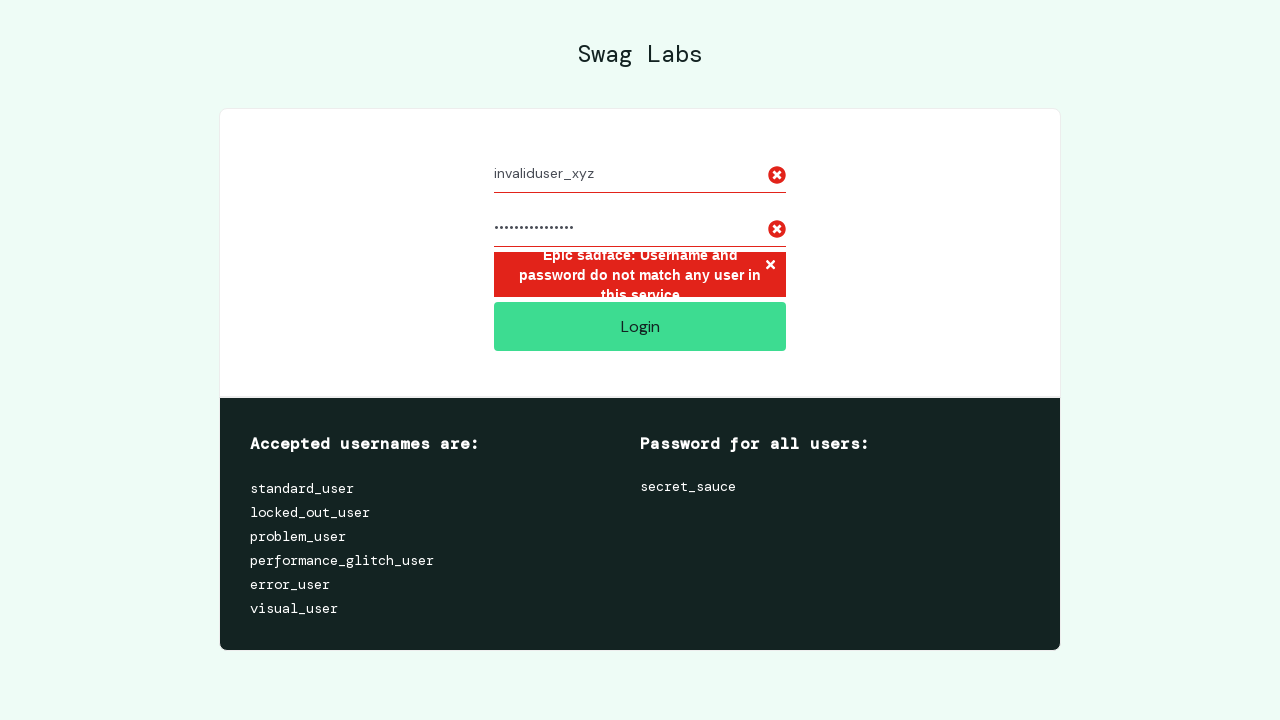

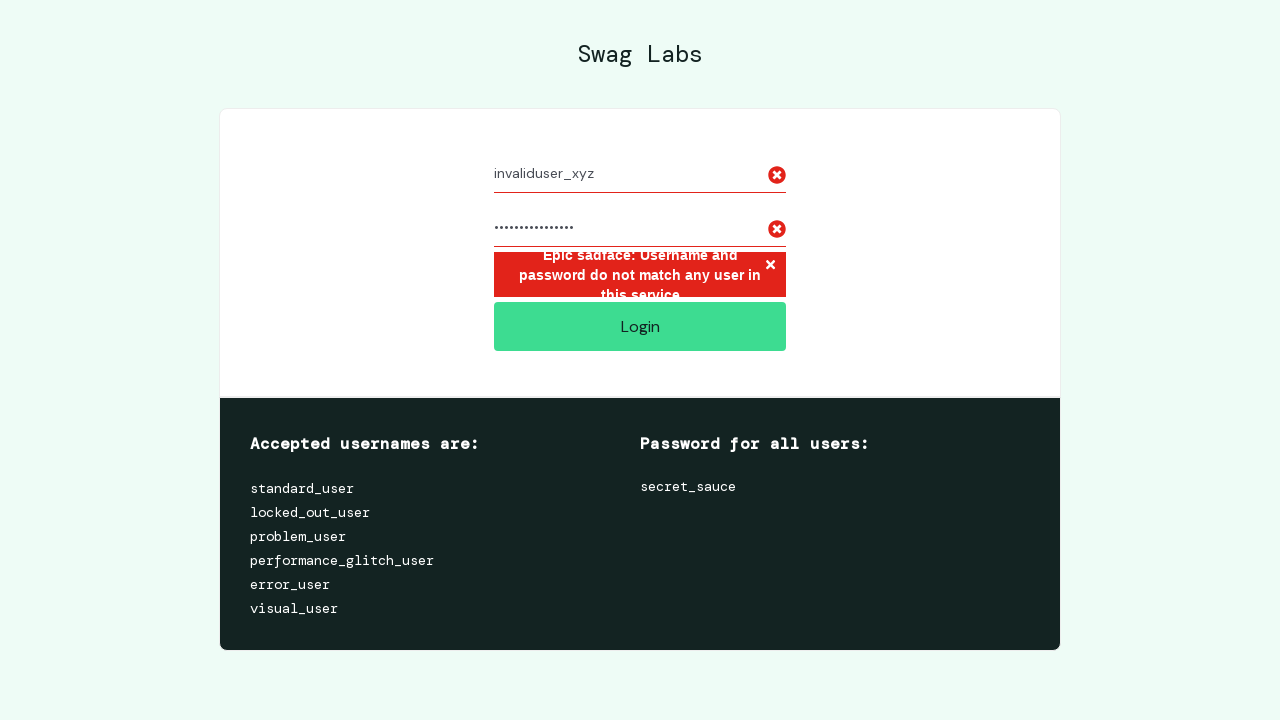